Tests blog navigation by clicking through each blog post item on the homepage, verifying the post page loads, then navigating back to the main blog page and repeating for all items.

Starting URL: https://habibugroup.github.io/blog/

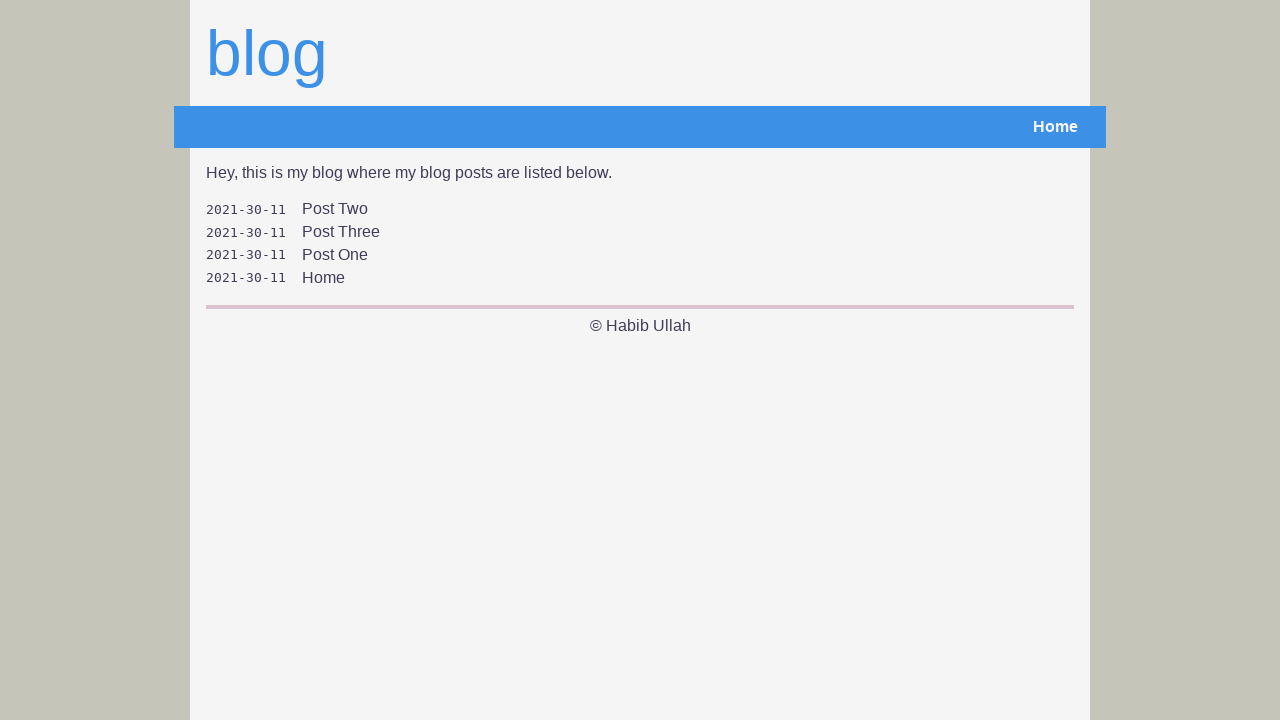

Waited for blog items to load on homepage
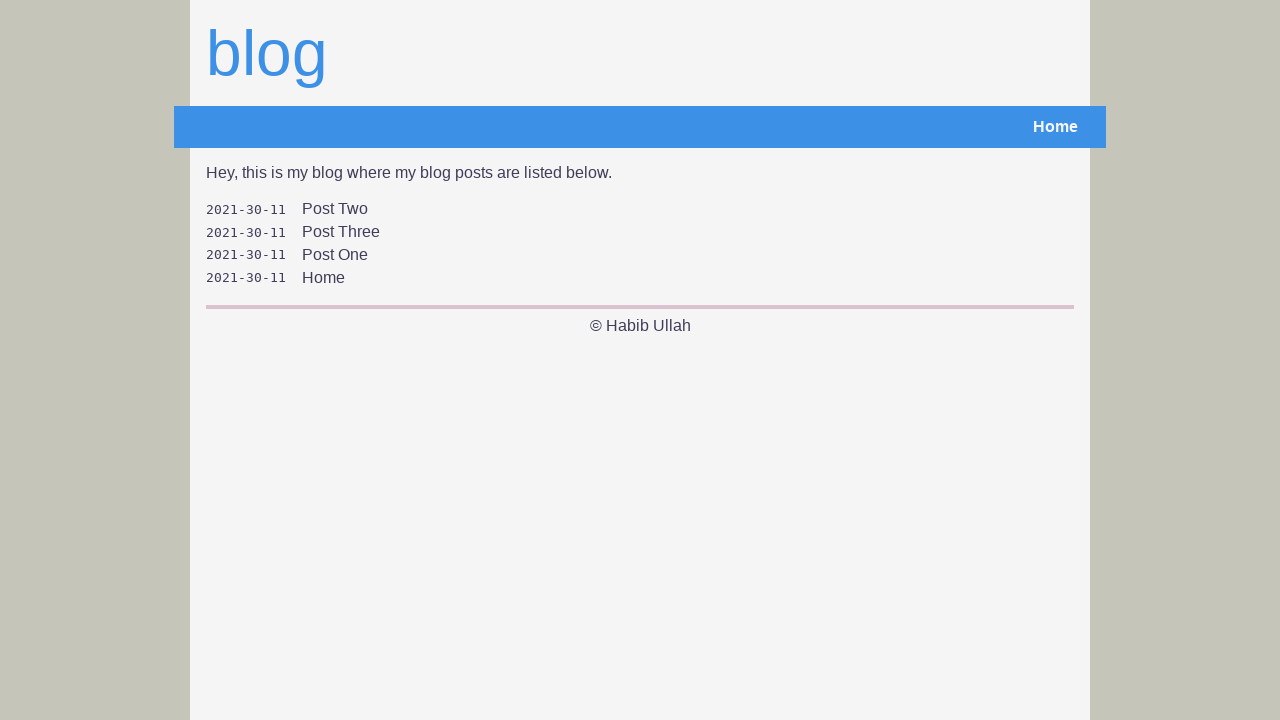

Found 4 blog items on the page
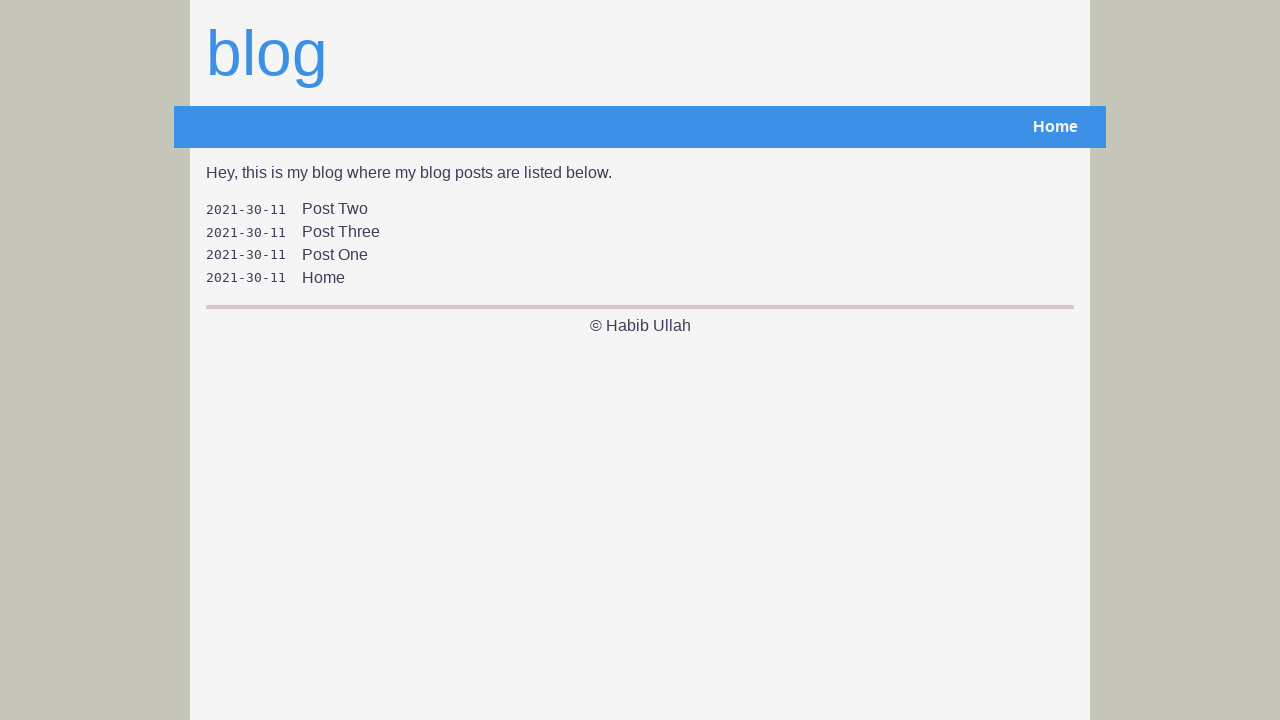

Clicked on blog post item 1 at (341, 209) on .item-title >> nth=0
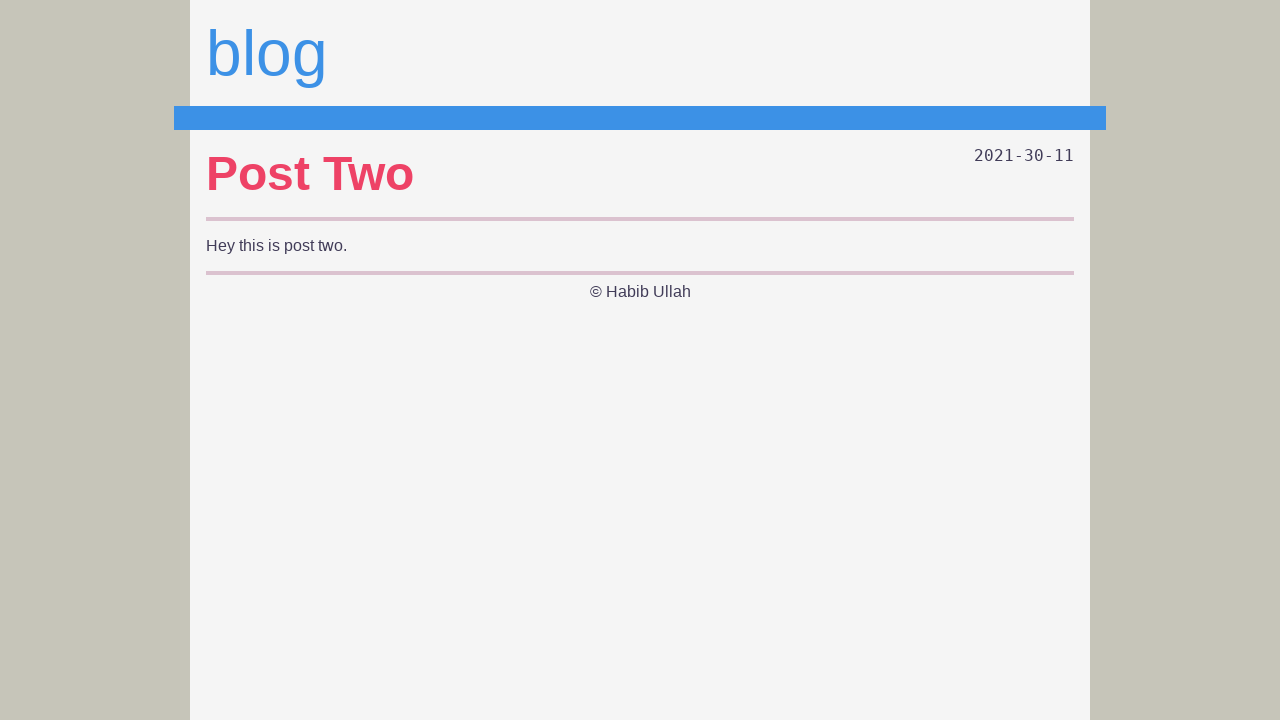

Blog post 1 page loaded successfully
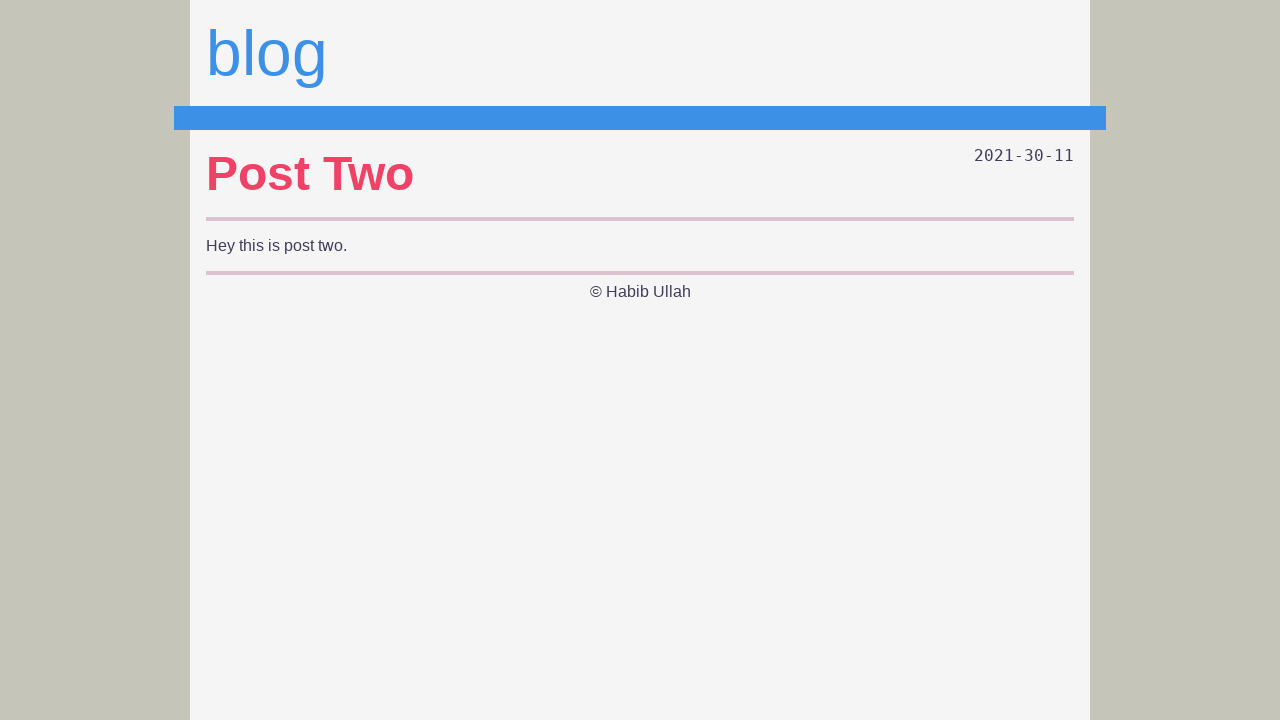

Navigated back to main blog page after viewing post 1
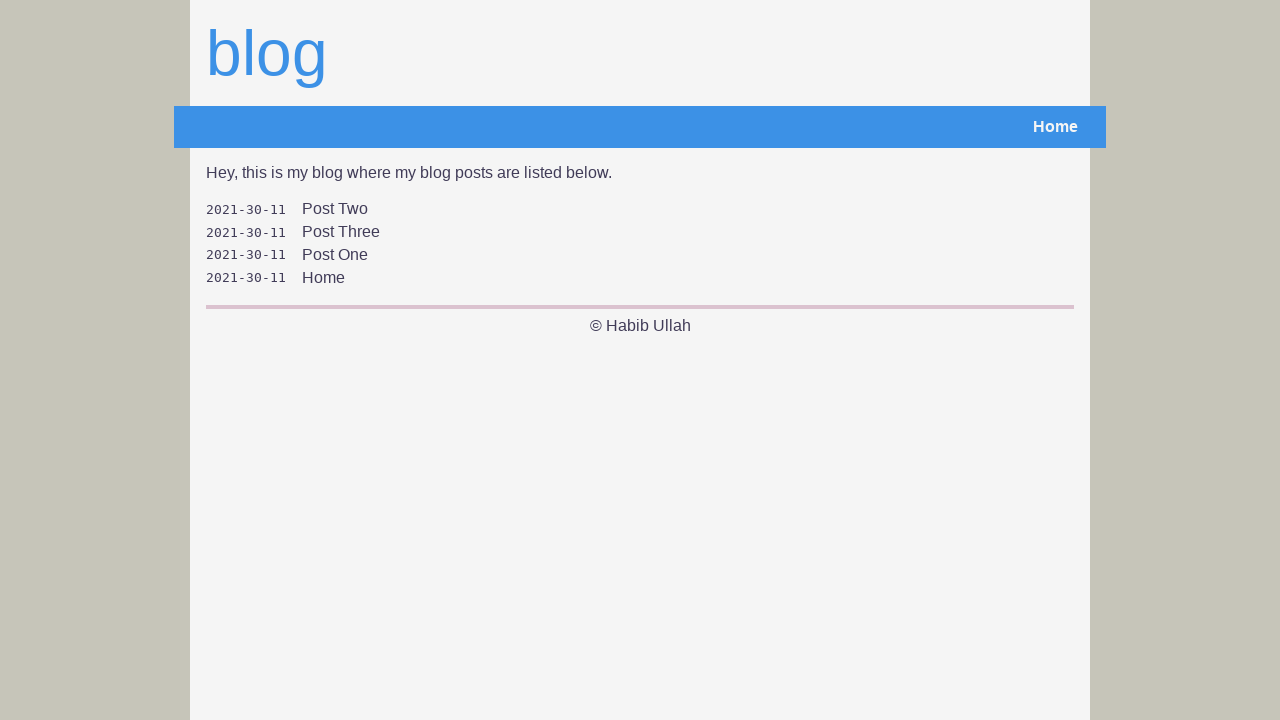

Blog items reloaded on homepage for next iteration
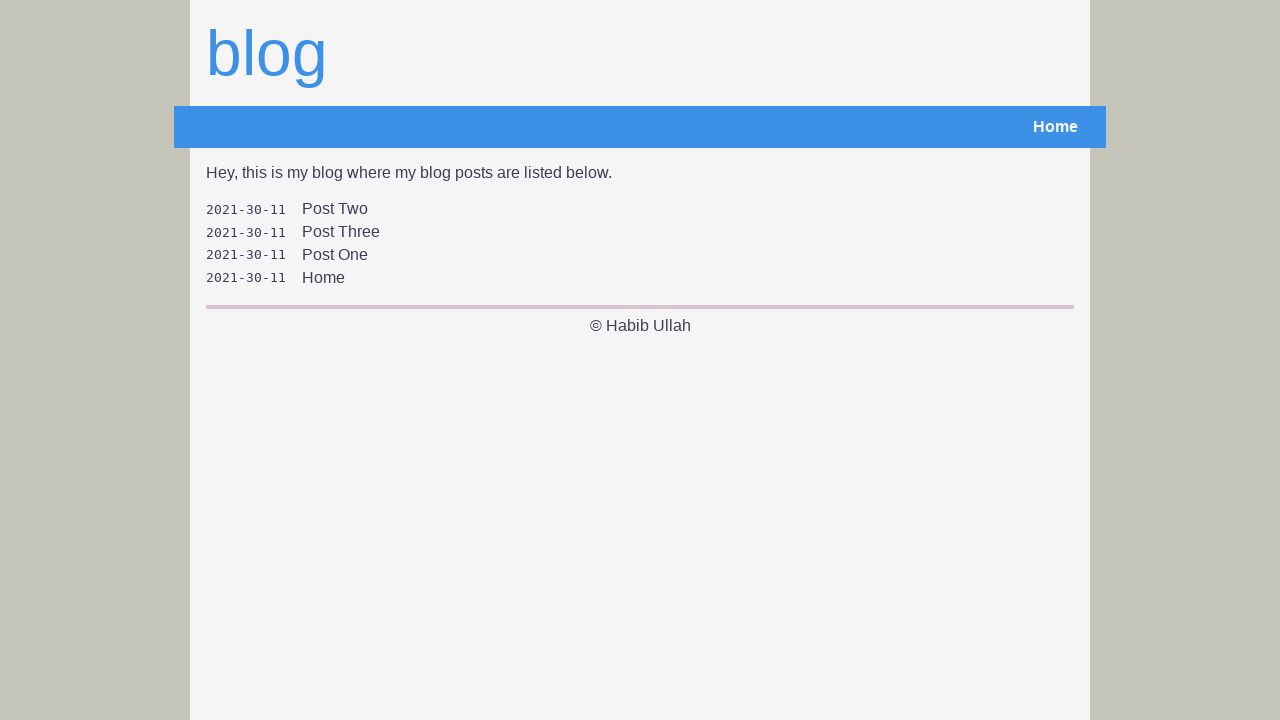

Clicked on blog post item 2 at (341, 232) on .item-title >> nth=1
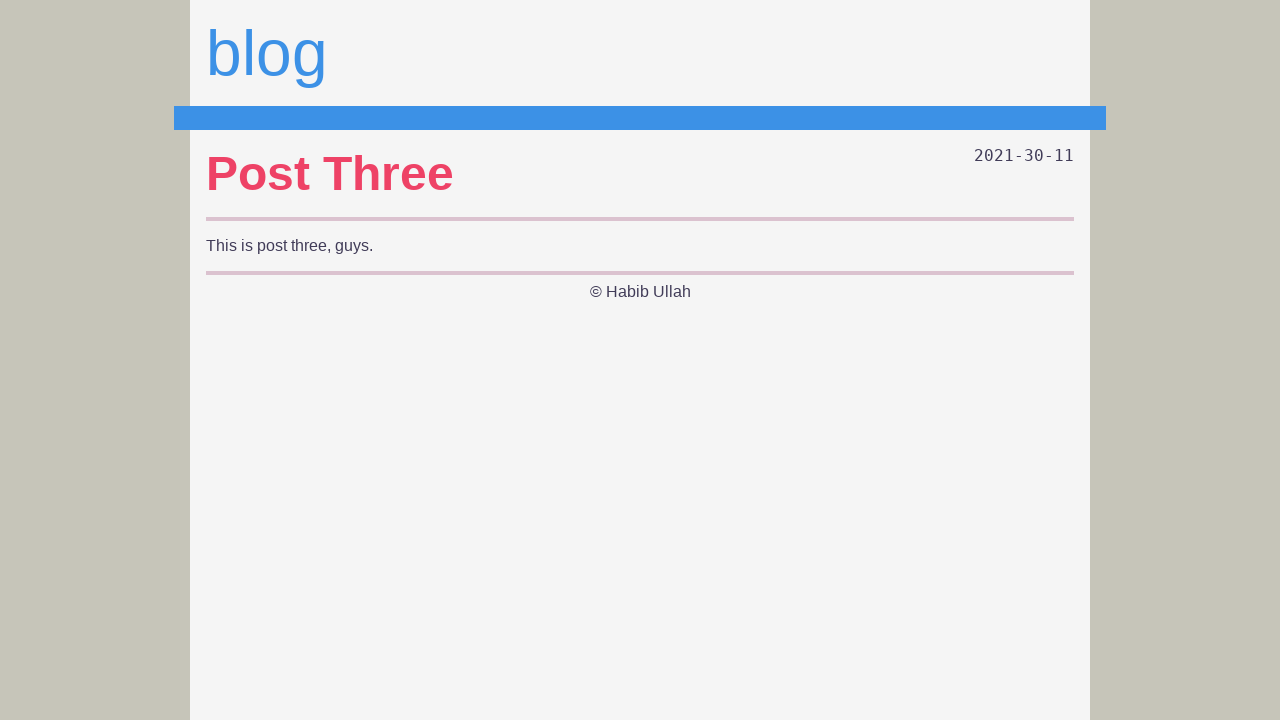

Blog post 2 page loaded successfully
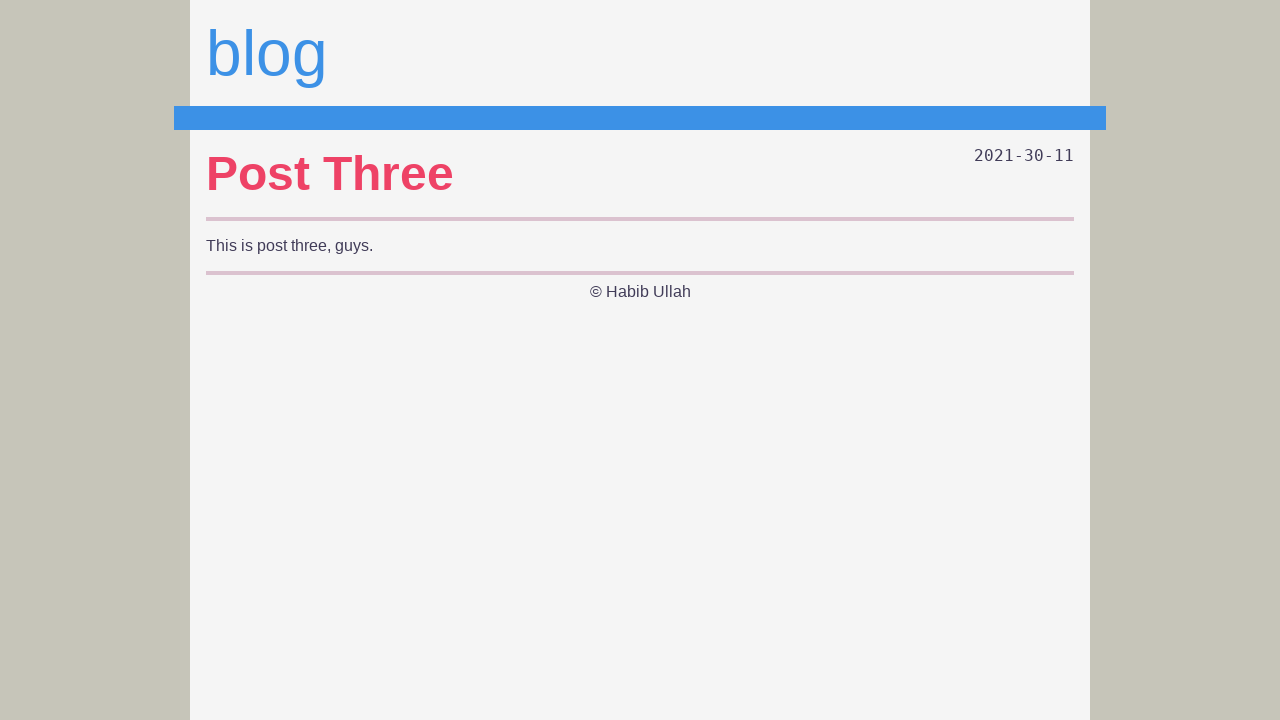

Navigated back to main blog page after viewing post 2
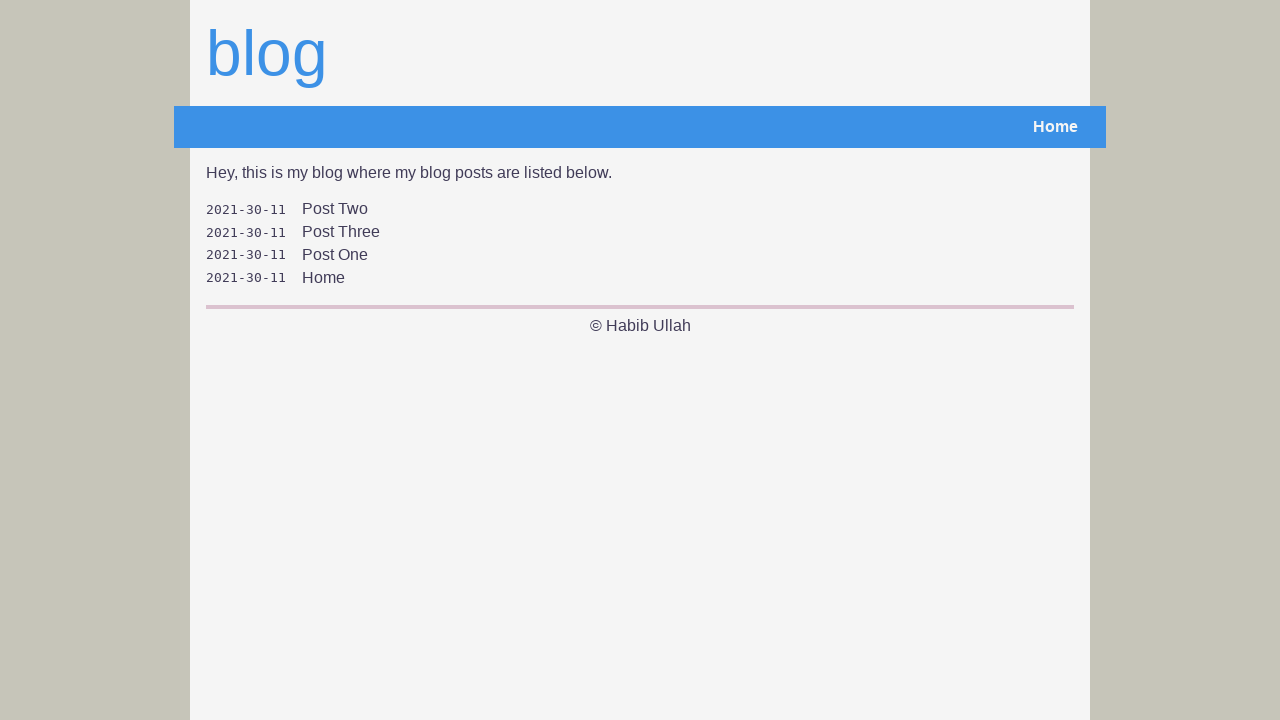

Blog items reloaded on homepage for next iteration
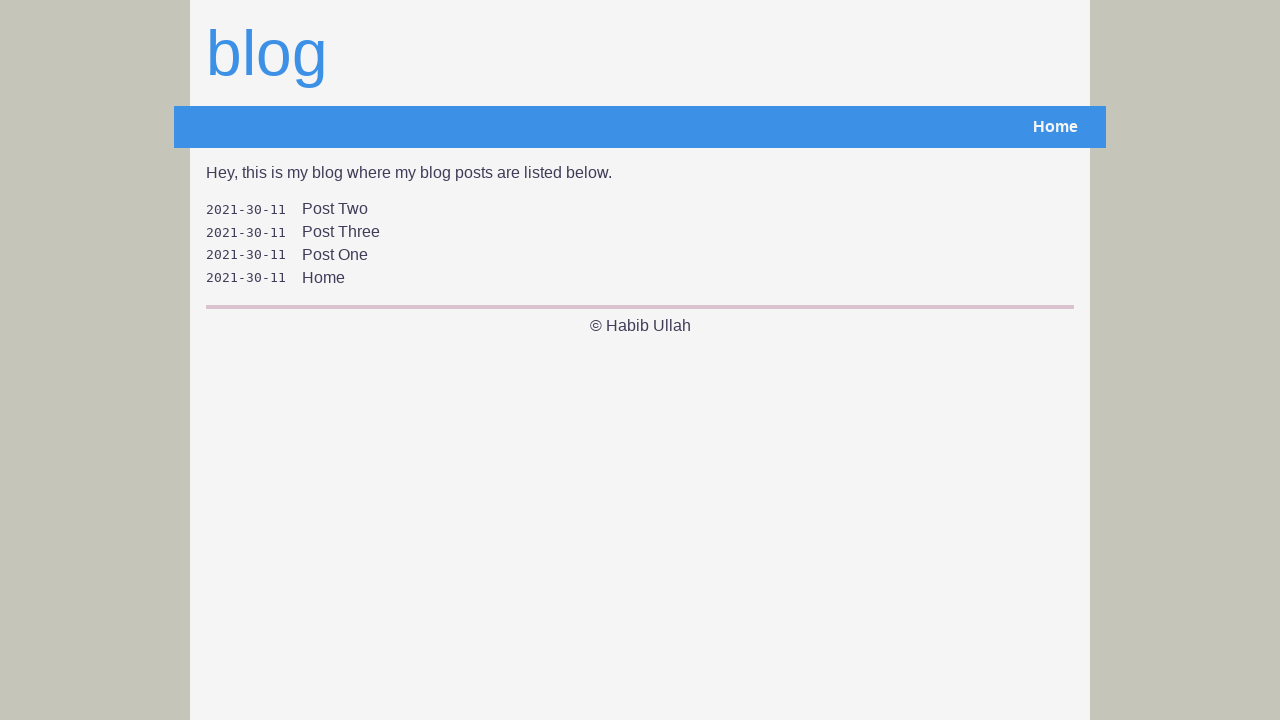

Clicked on blog post item 3 at (341, 255) on .item-title >> nth=2
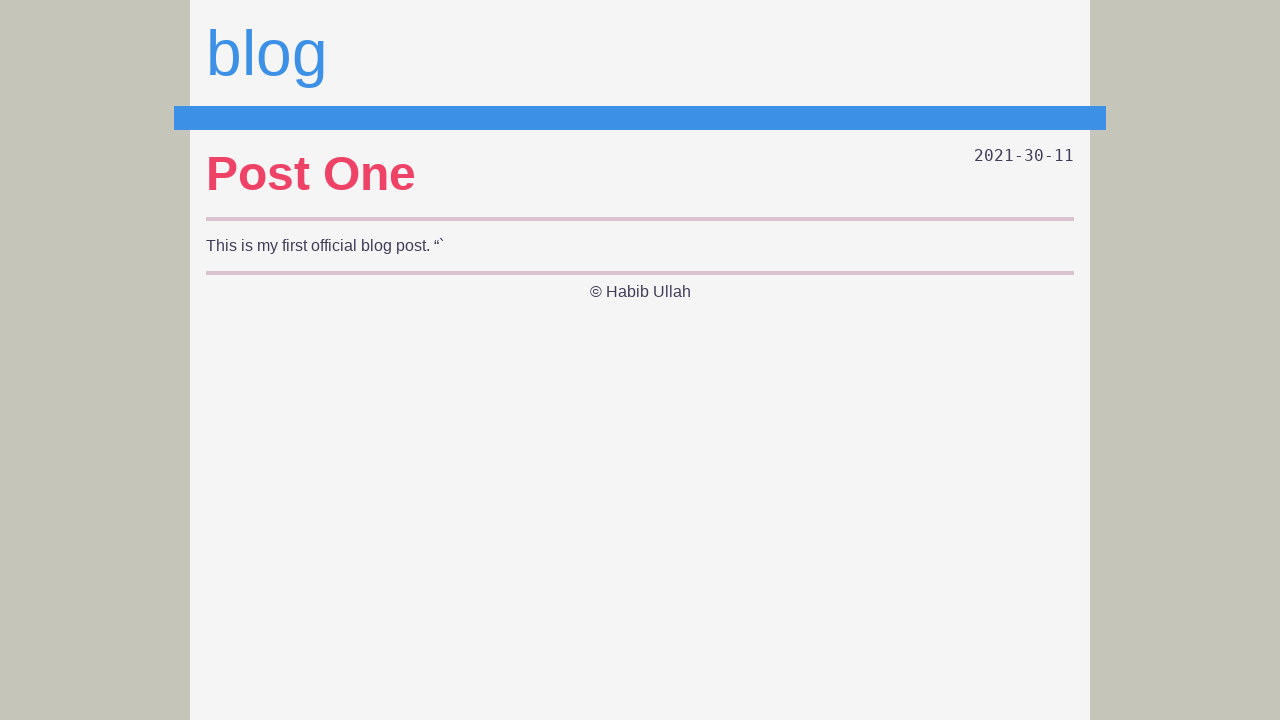

Blog post 3 page loaded successfully
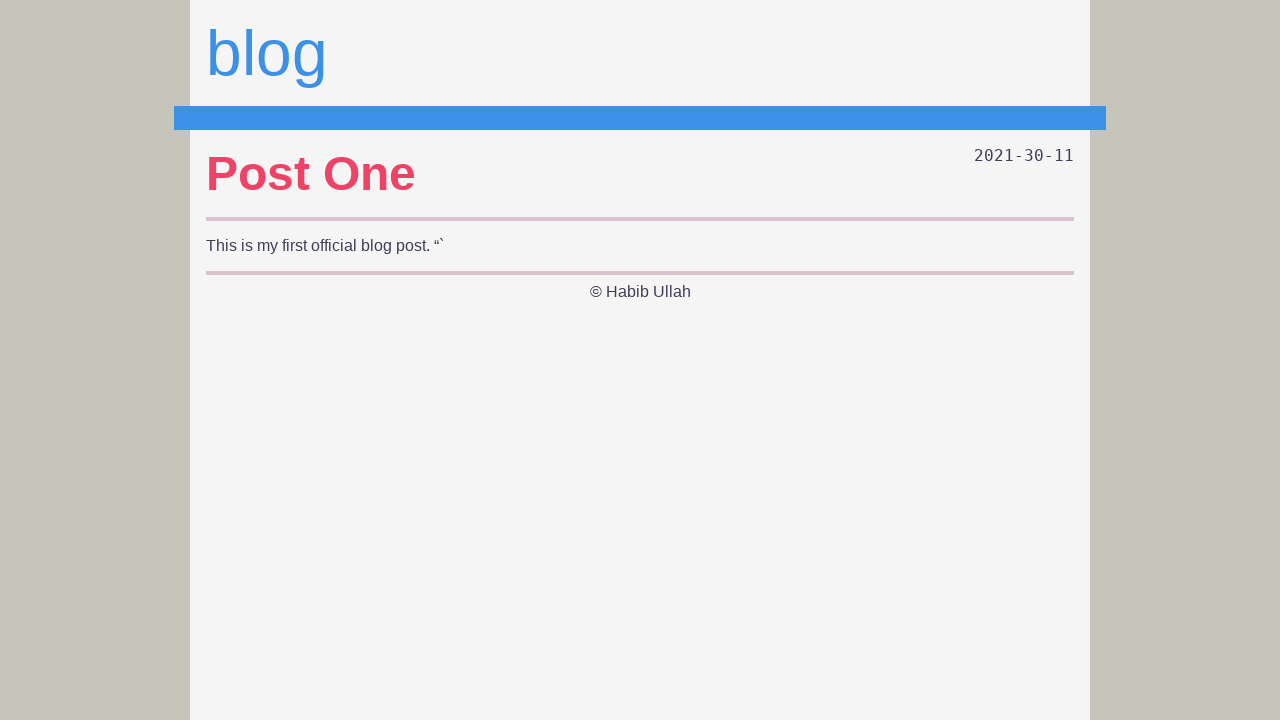

Navigated back to main blog page after viewing post 3
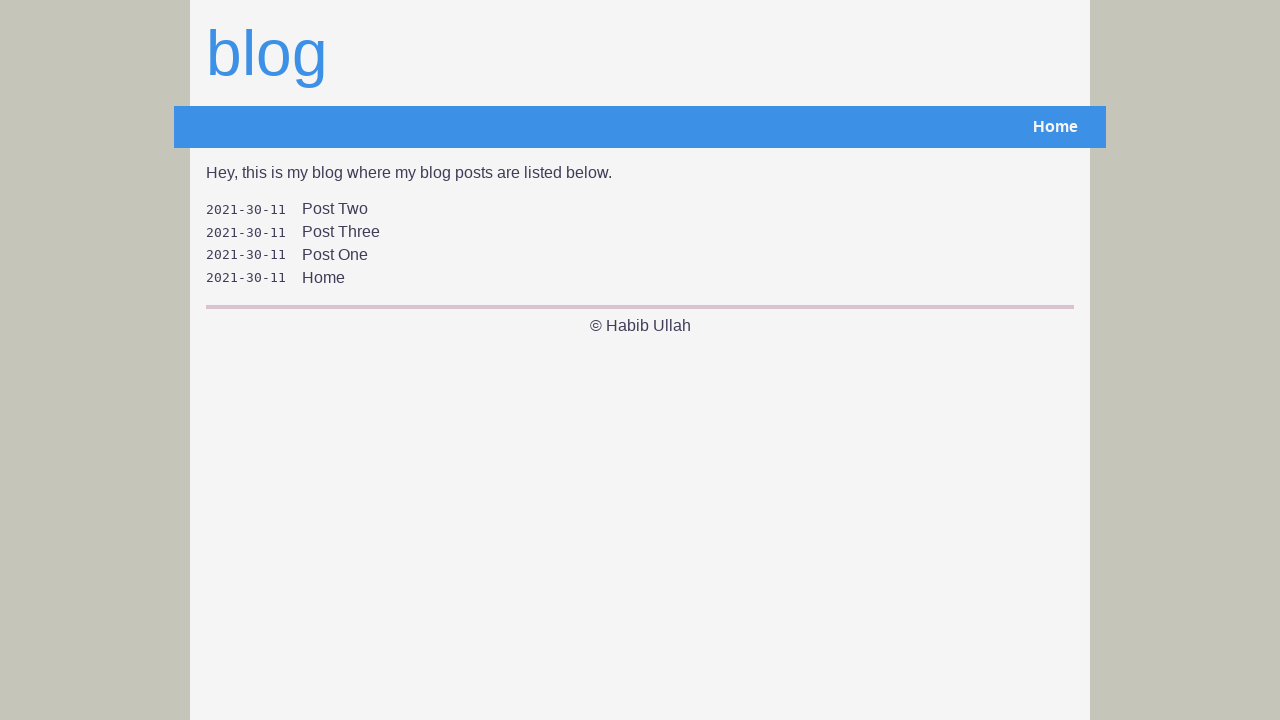

Blog items reloaded on homepage for next iteration
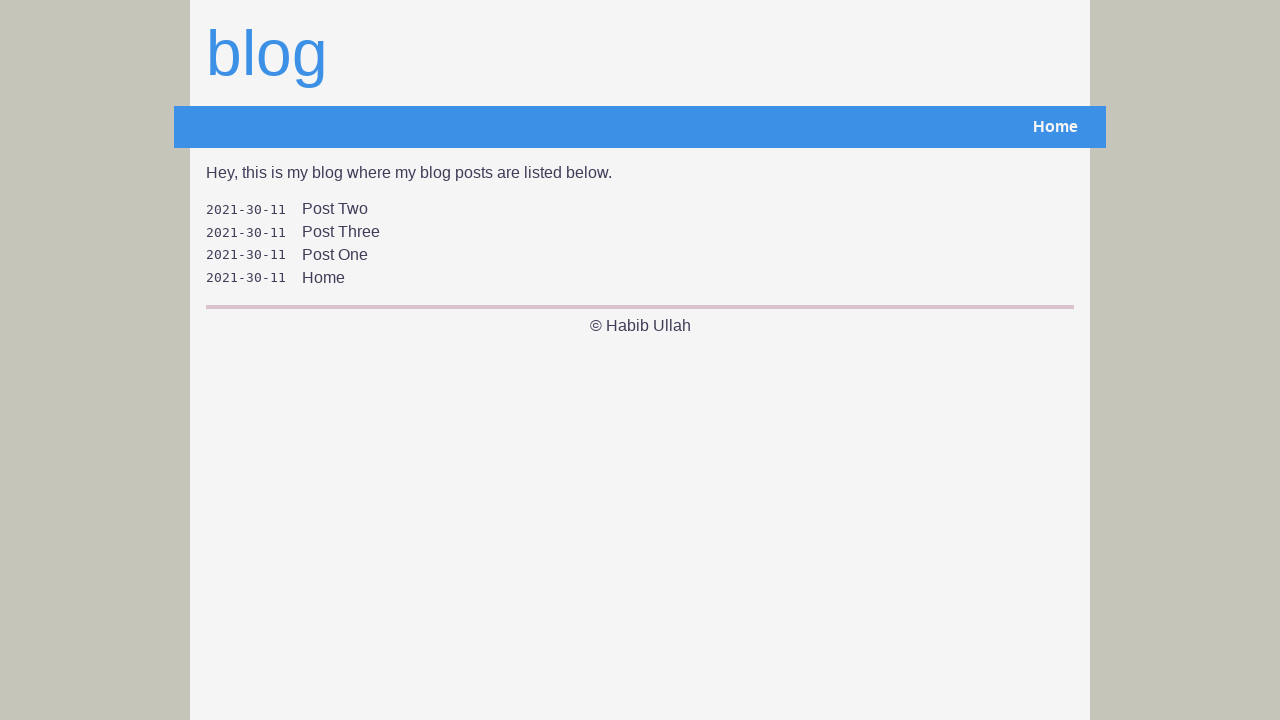

Clicked on blog post item 4 at (341, 278) on .item-title >> nth=3
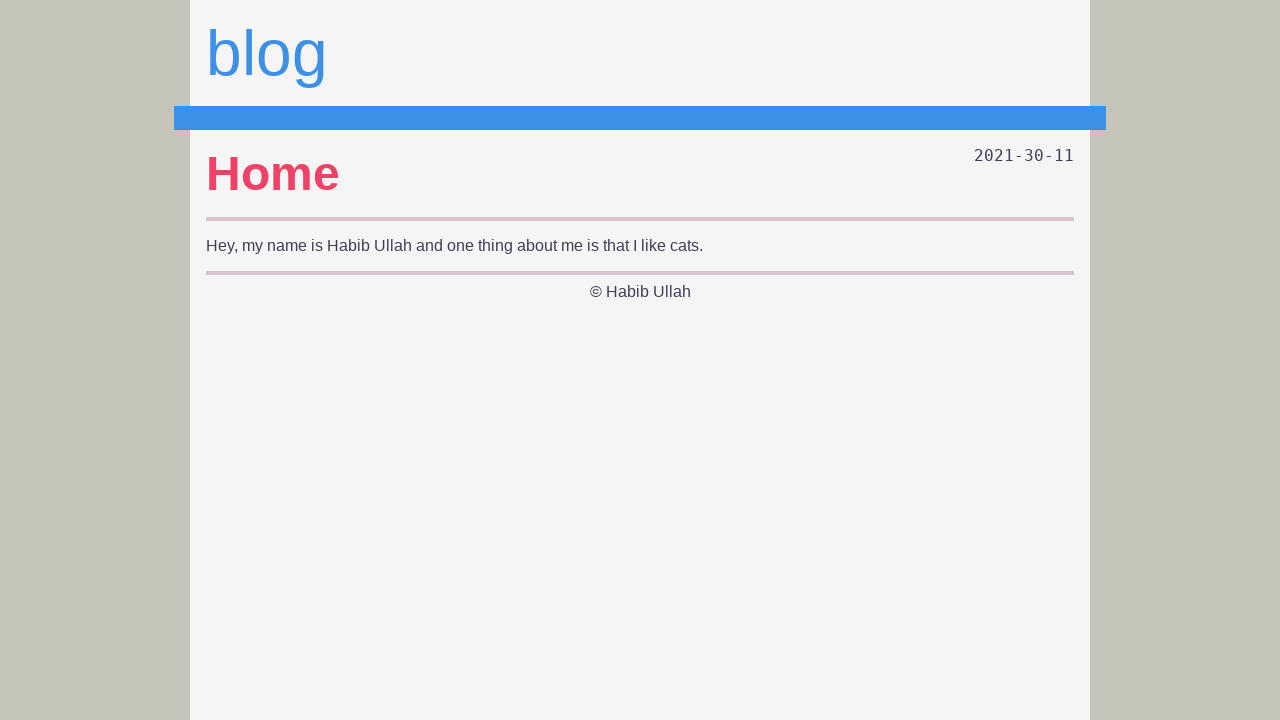

Blog post 4 page loaded successfully
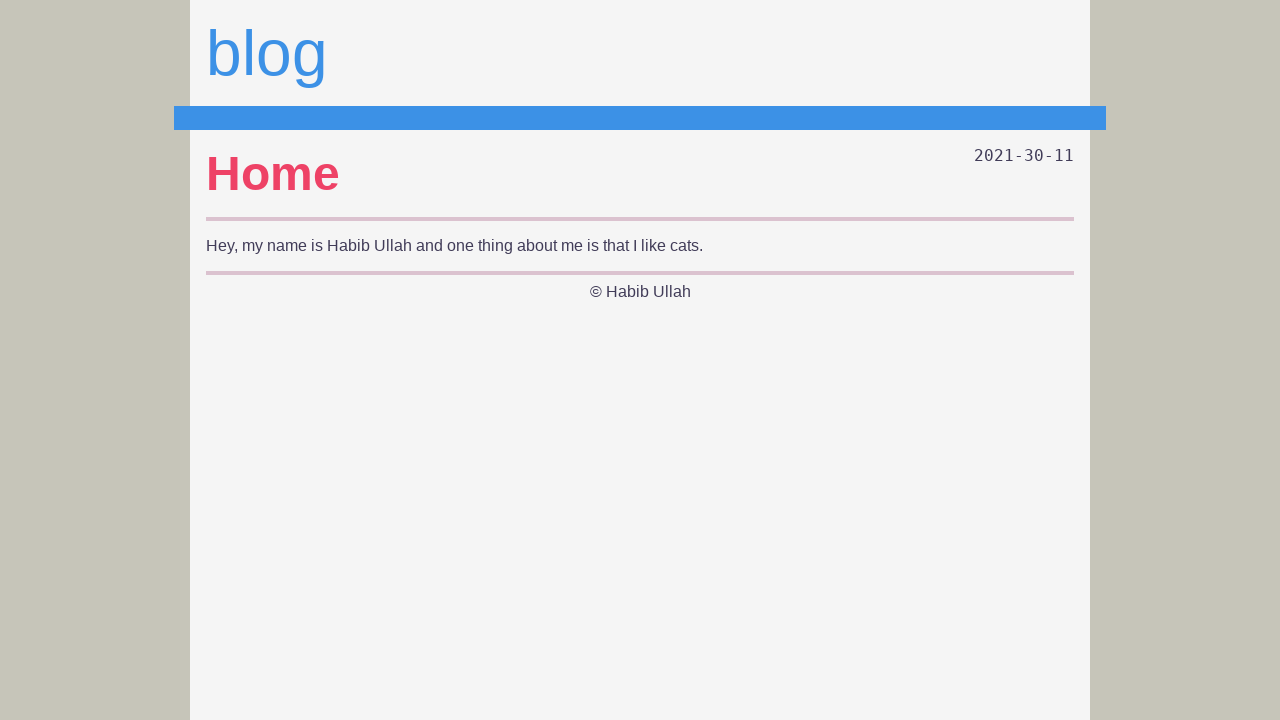

Navigated back to main blog page after viewing post 4
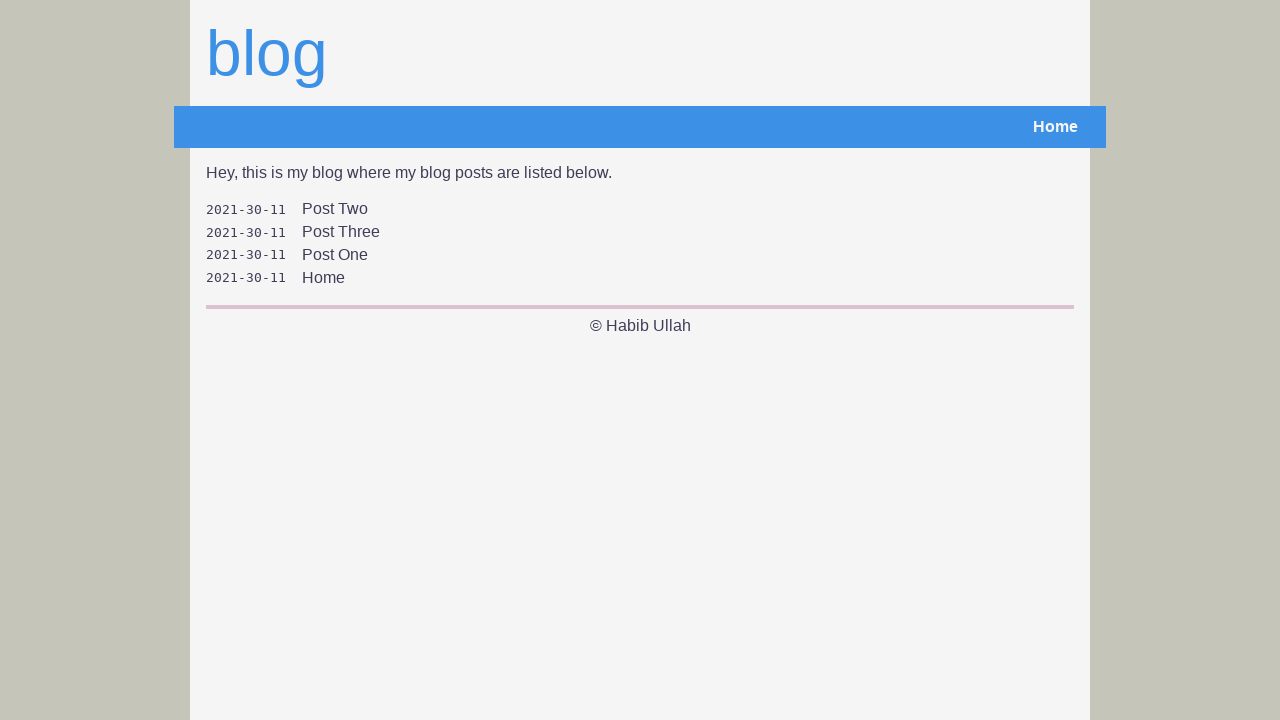

Blog items reloaded on homepage for next iteration
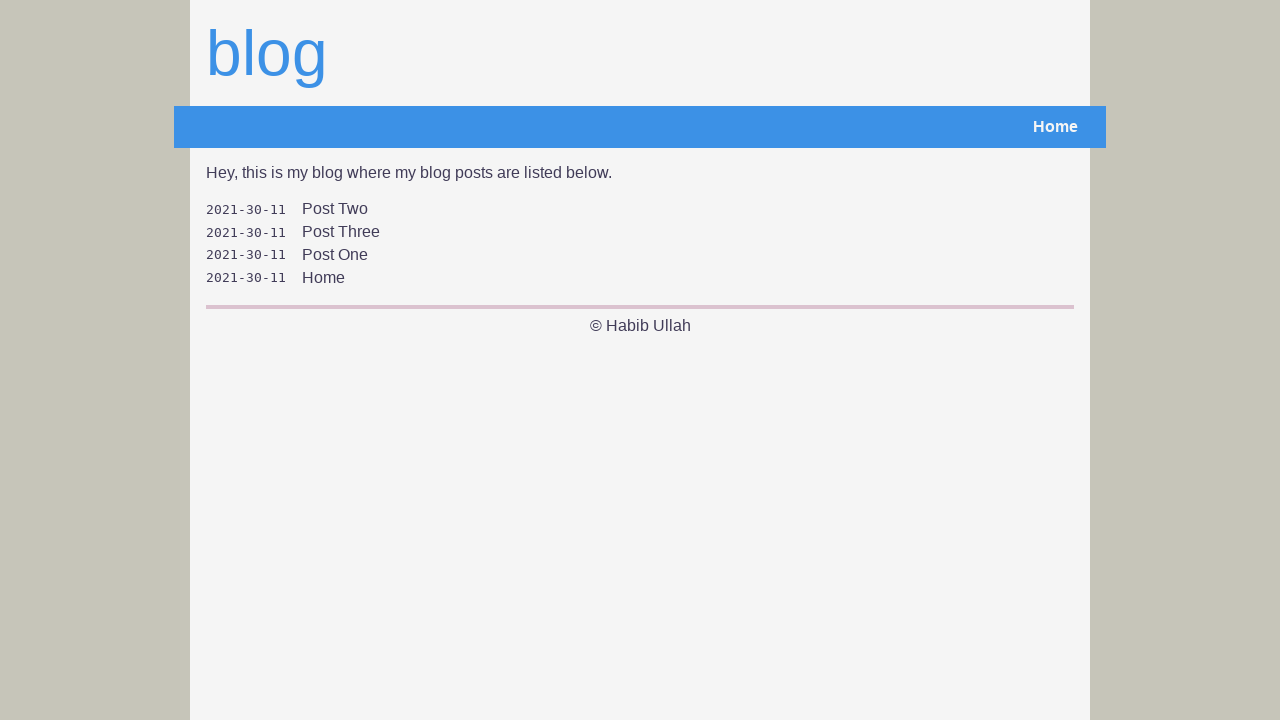

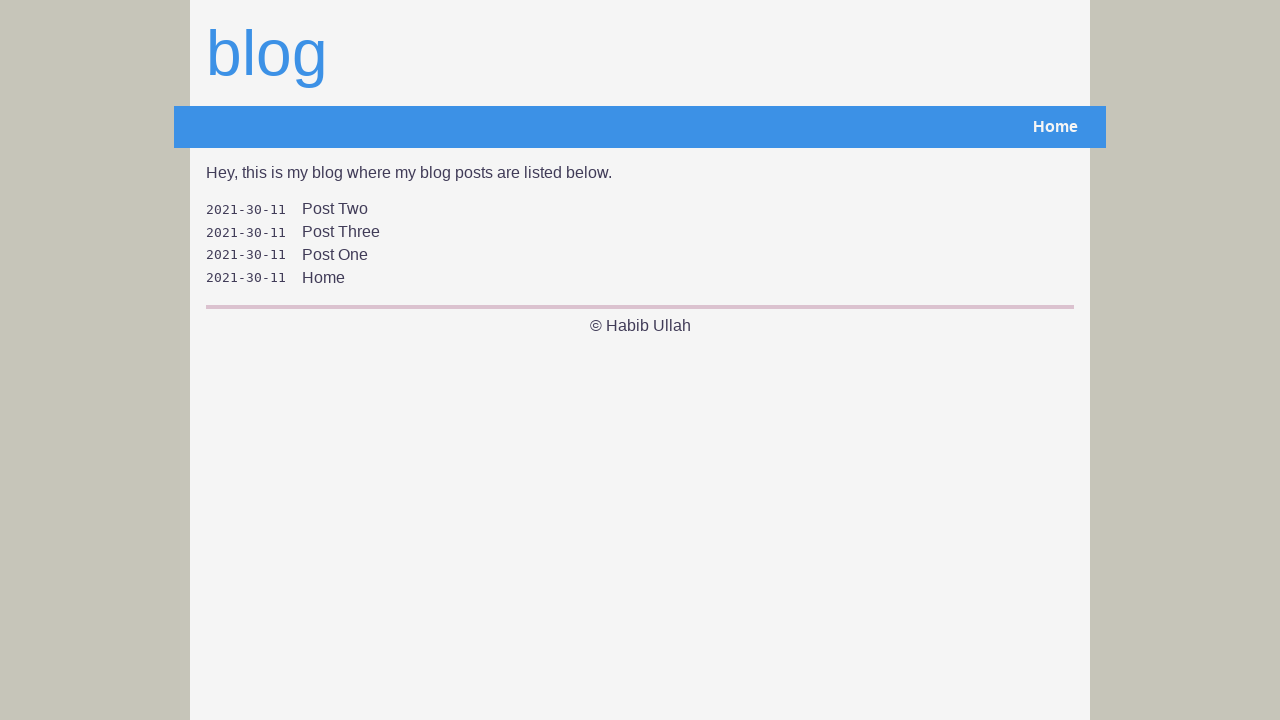